Tests various interactive elements on demoqa.com including clicking cards, buttons, radio buttons across multiple tabs, and navigating to different sections like Elements, Buttons, Radio Button, and Links.

Starting URL: https://demoqa.com/

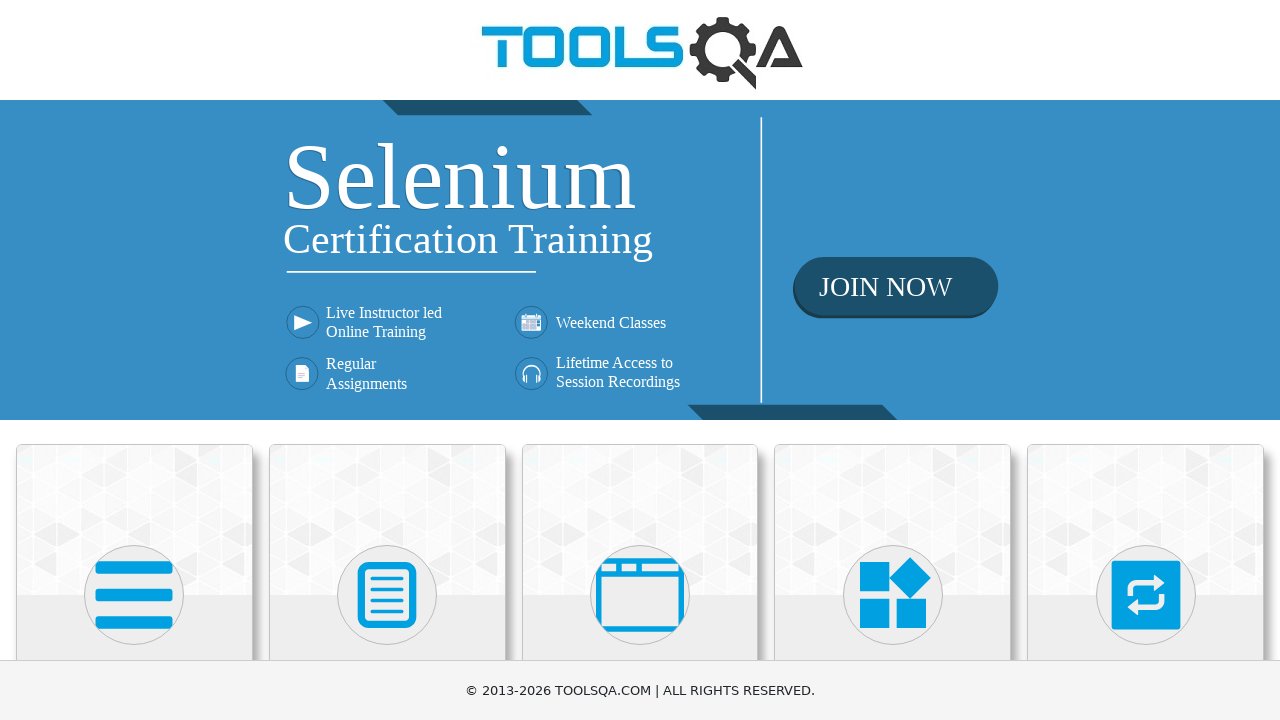

Waited for card element to load
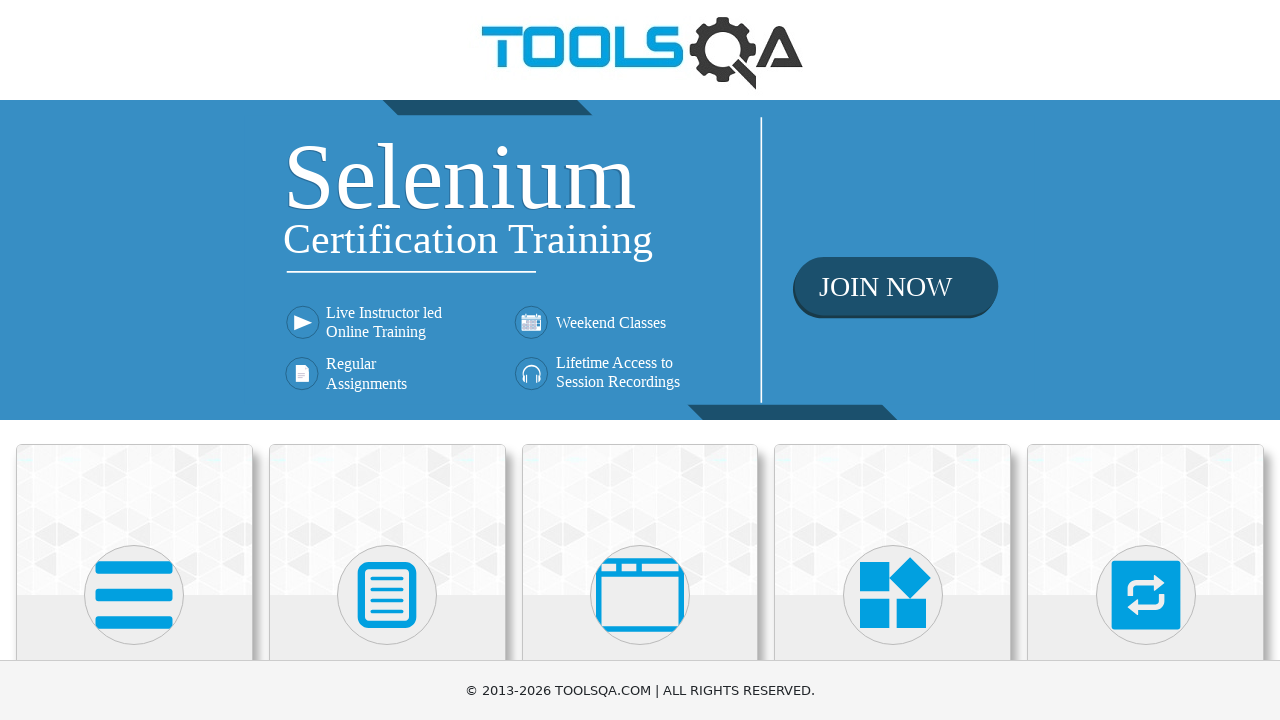

Clicked the first card (Elements) at (134, 520) on .card >> nth=0
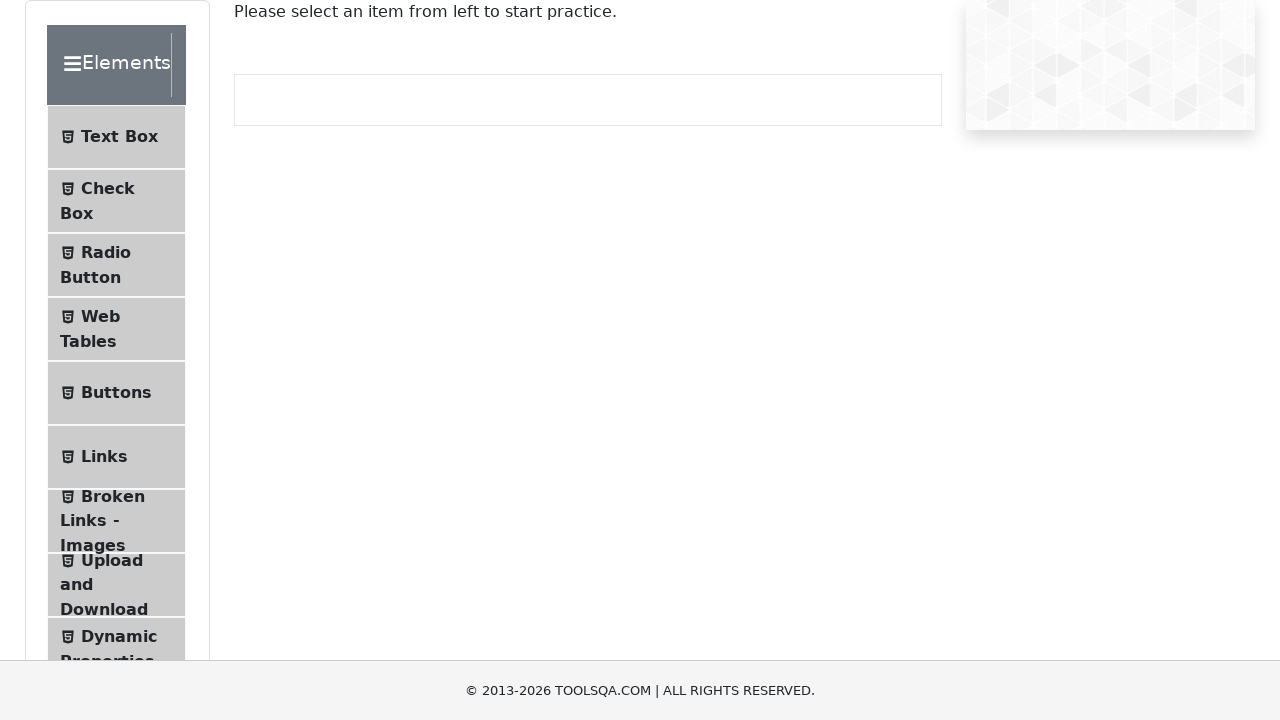

Navigated to Elements page, URL verified
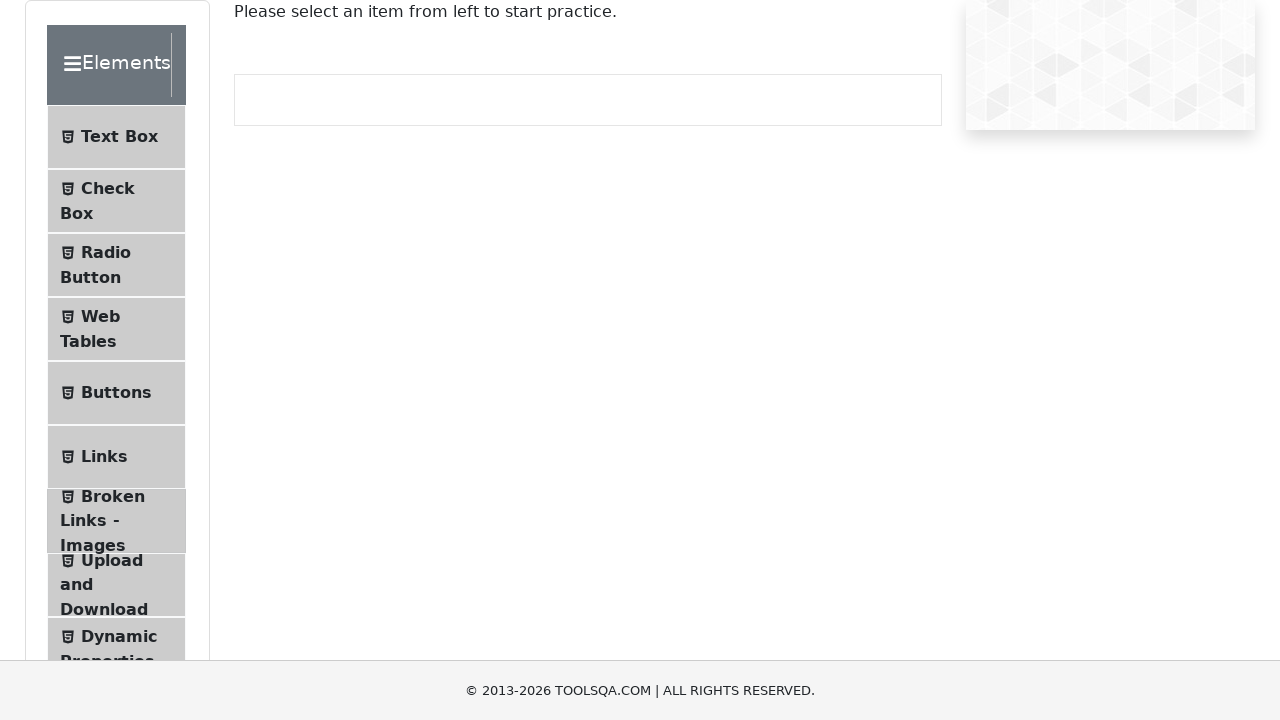

Clicked Buttons menu item at (116, 393) on #item-4
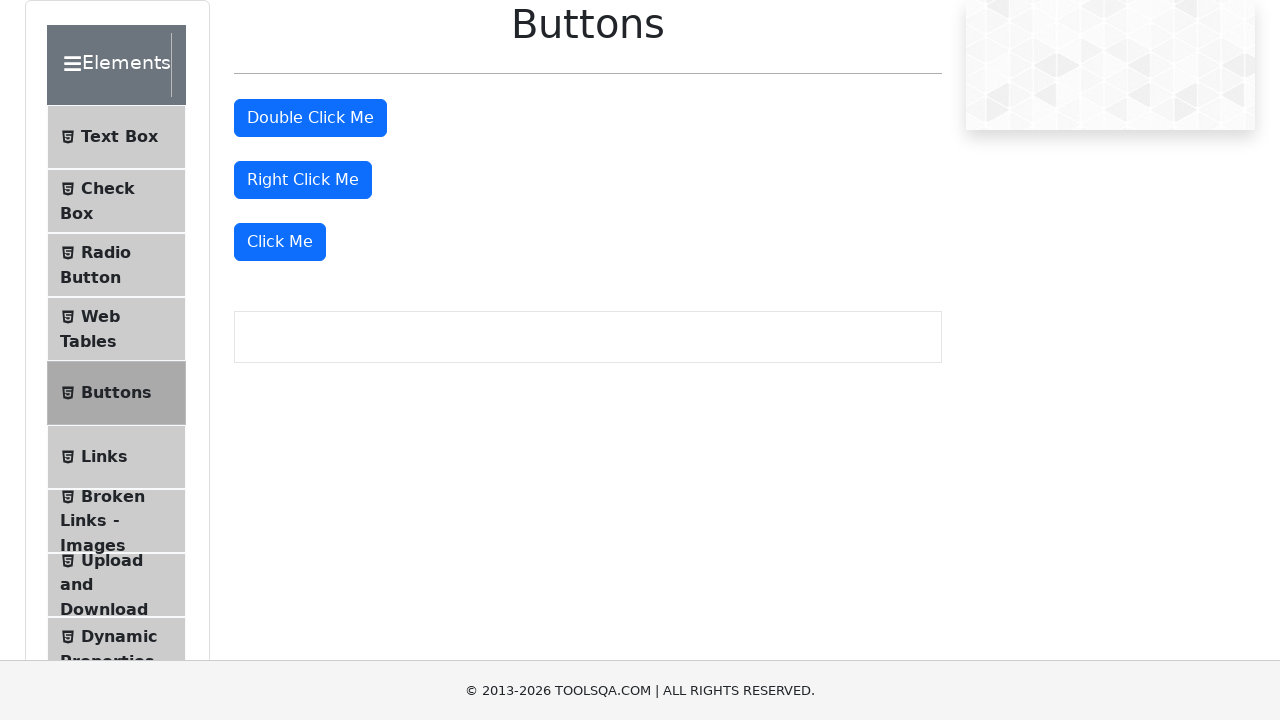

Buttons page header loaded
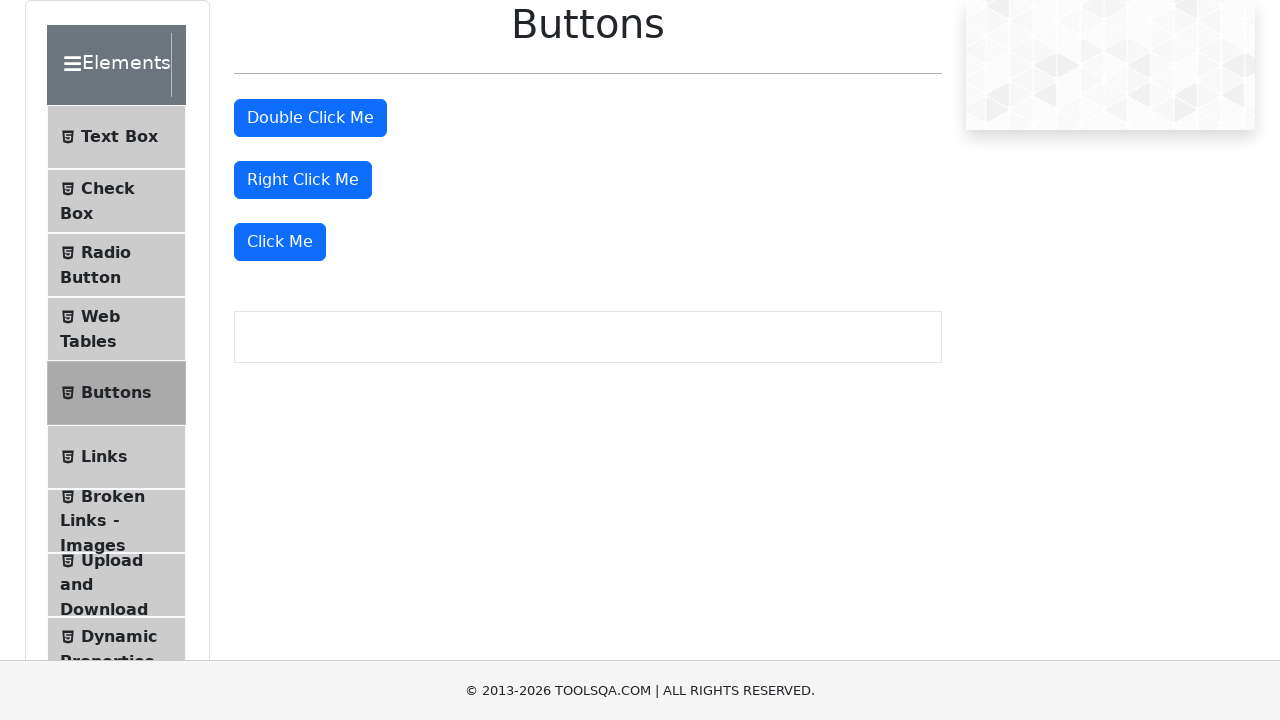

Clicked the 'Click Me' button at (280, 242) on xpath=//button[text()='Click Me']
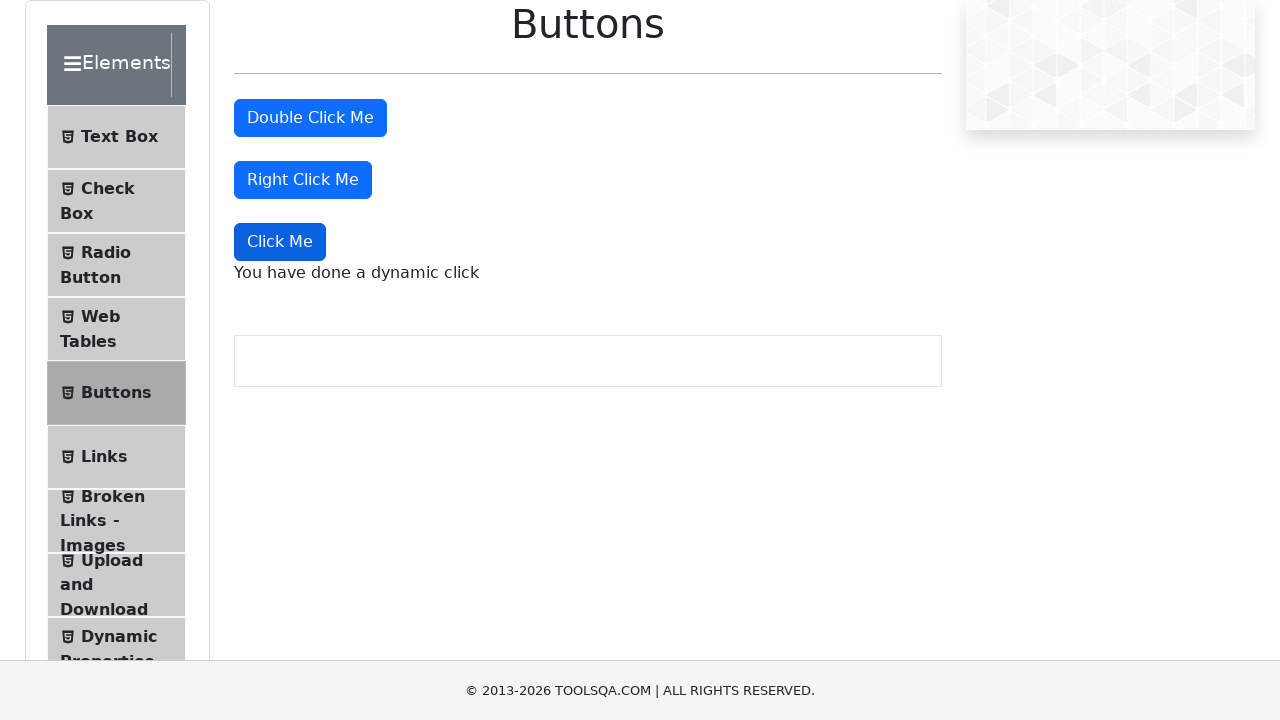

Dynamic click message appeared
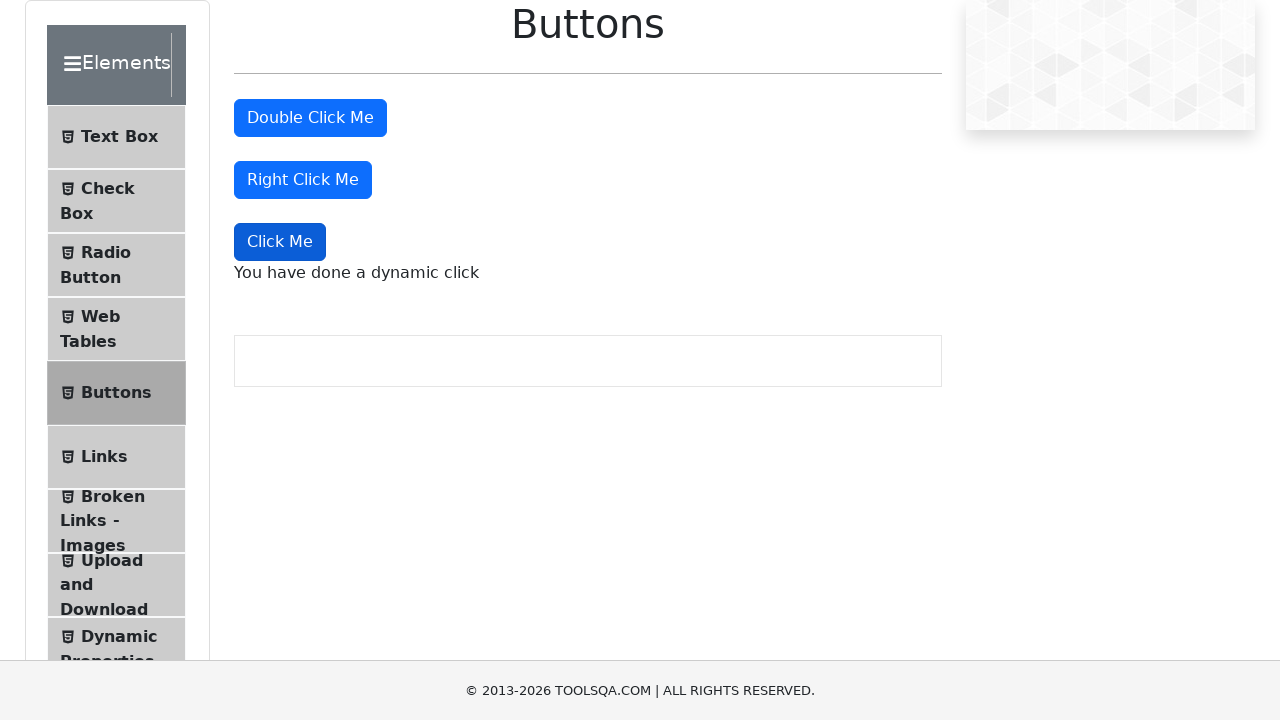

Opened new browser tab
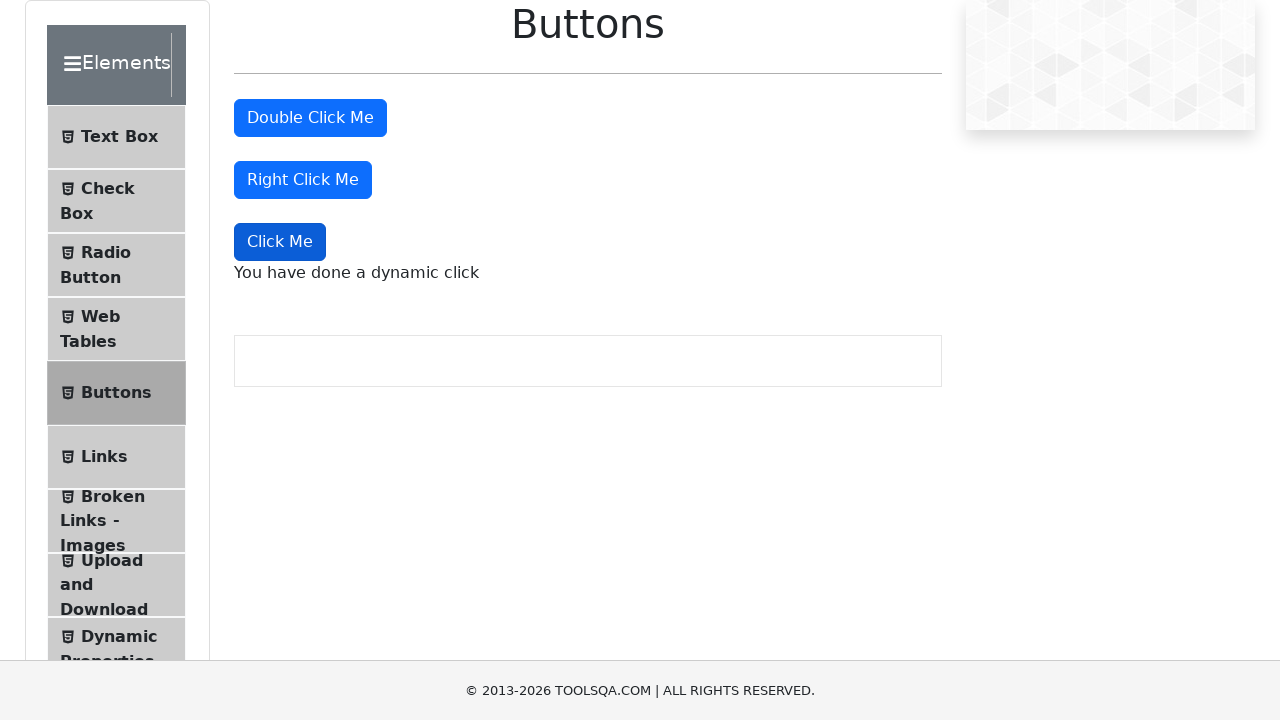

Navigated to radio button page in new tab
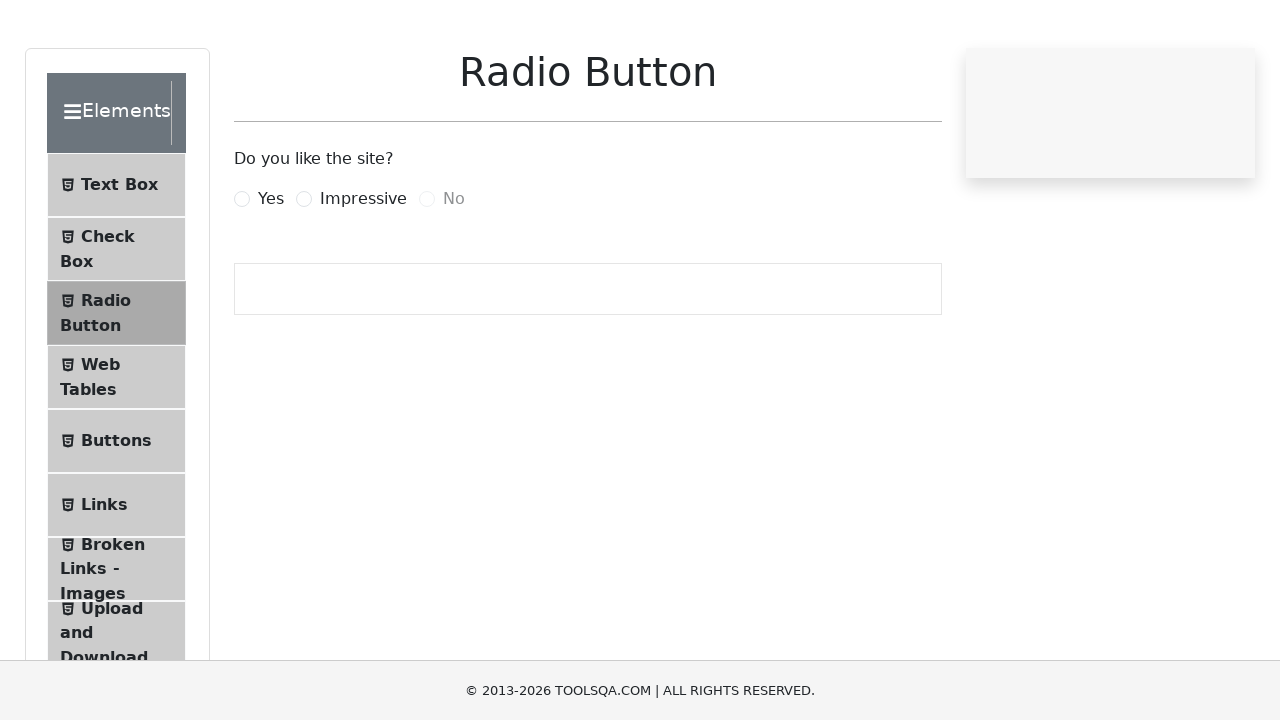

Clicked the 'Impressive' radio button label at (363, 275) on xpath=//label[text()='Impressive']
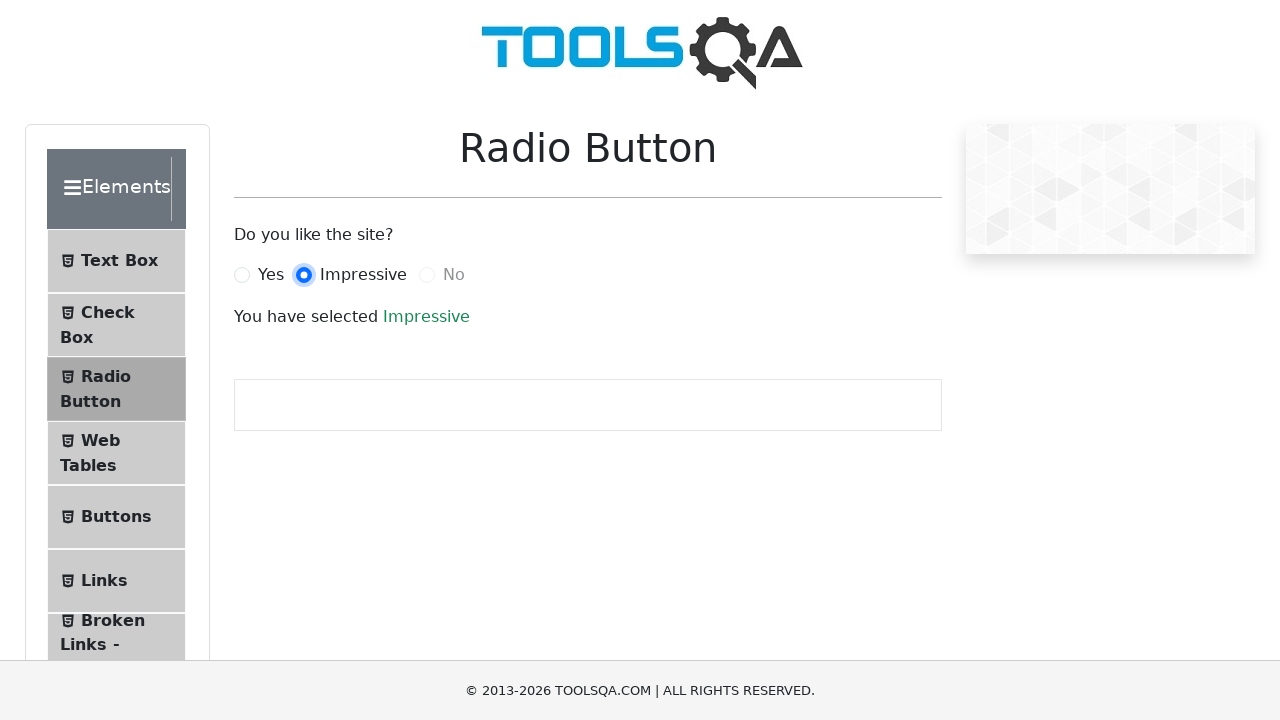

Verified 'Impressive' radio button is selected
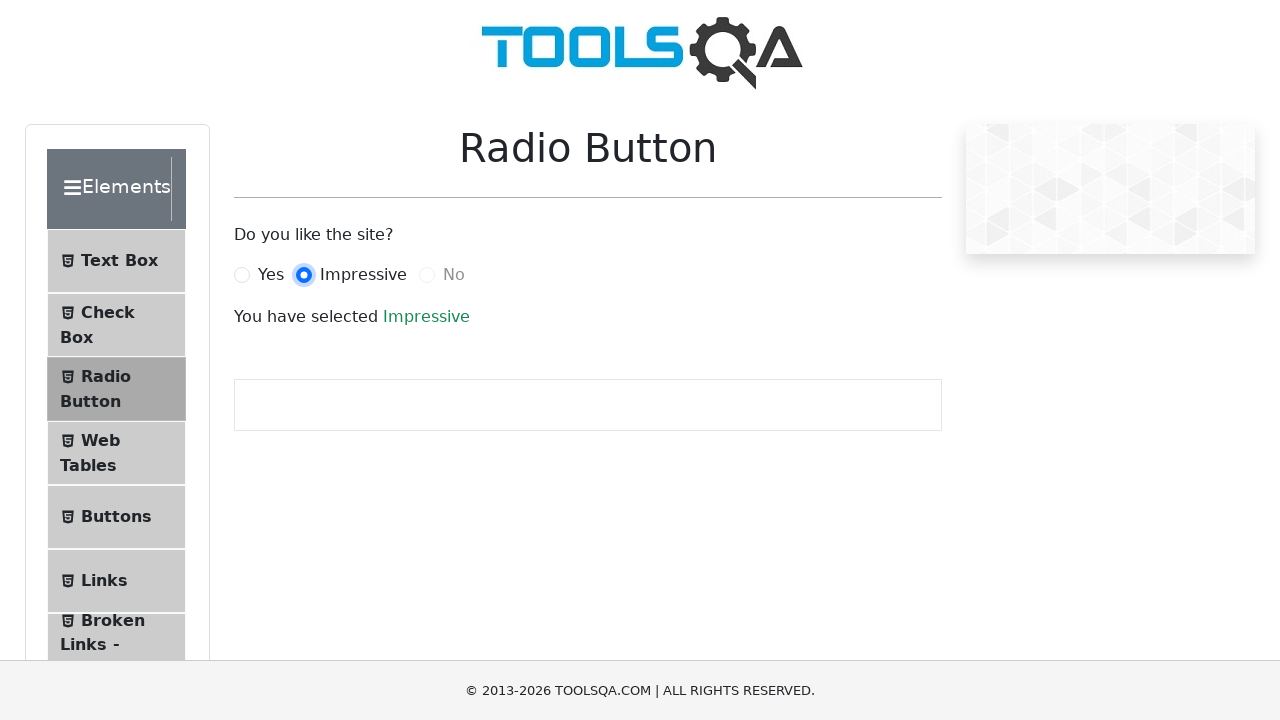

Closed the new tab
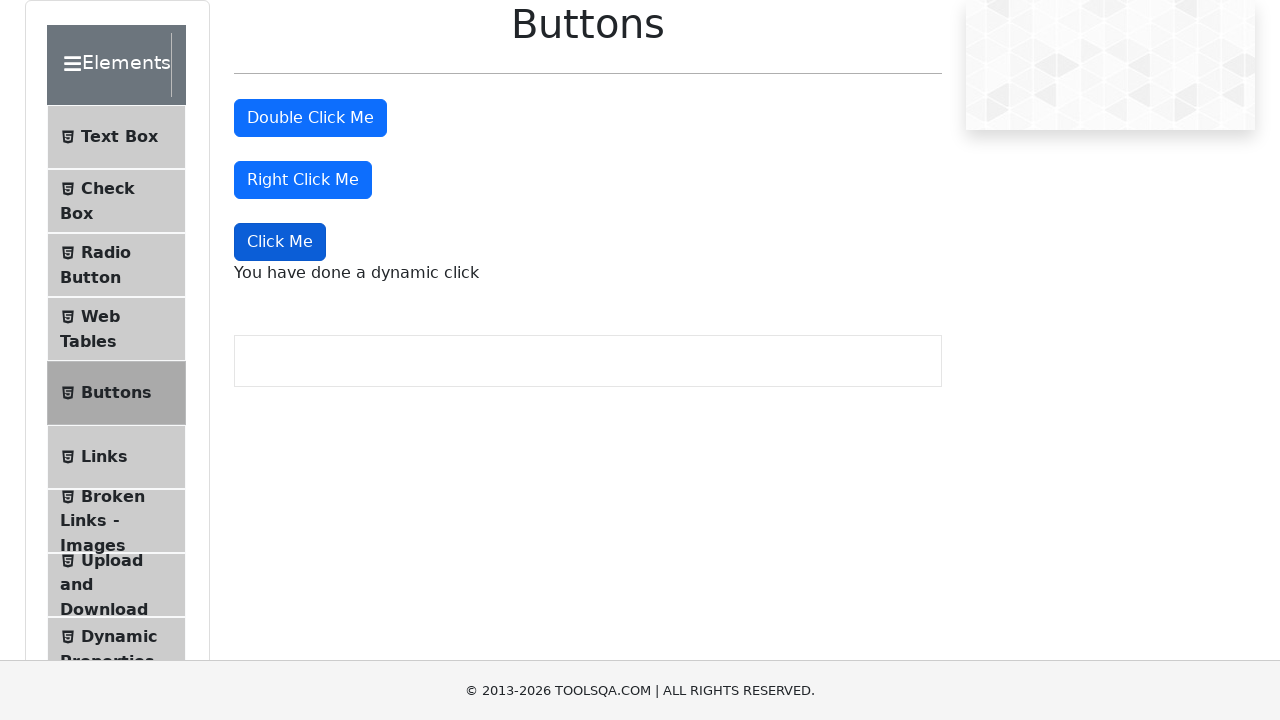

Clicked Links menu item on original page at (116, 457) on #item-5
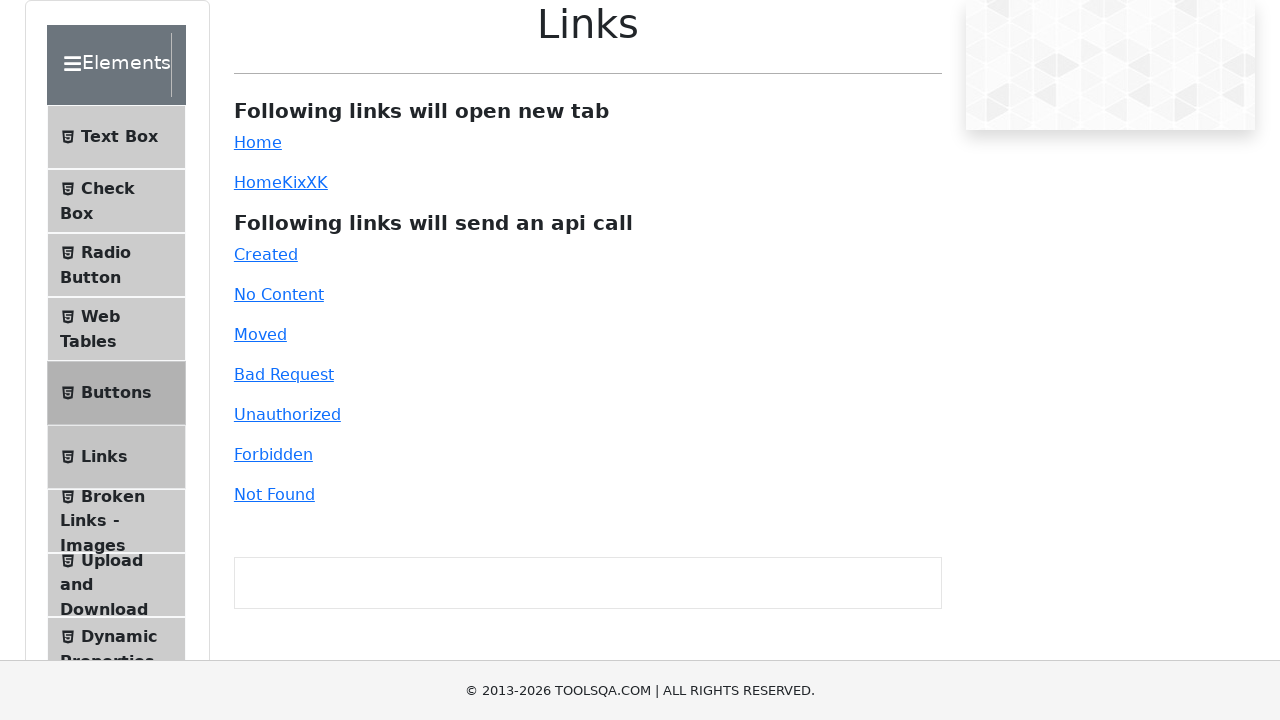

Links loaded on page
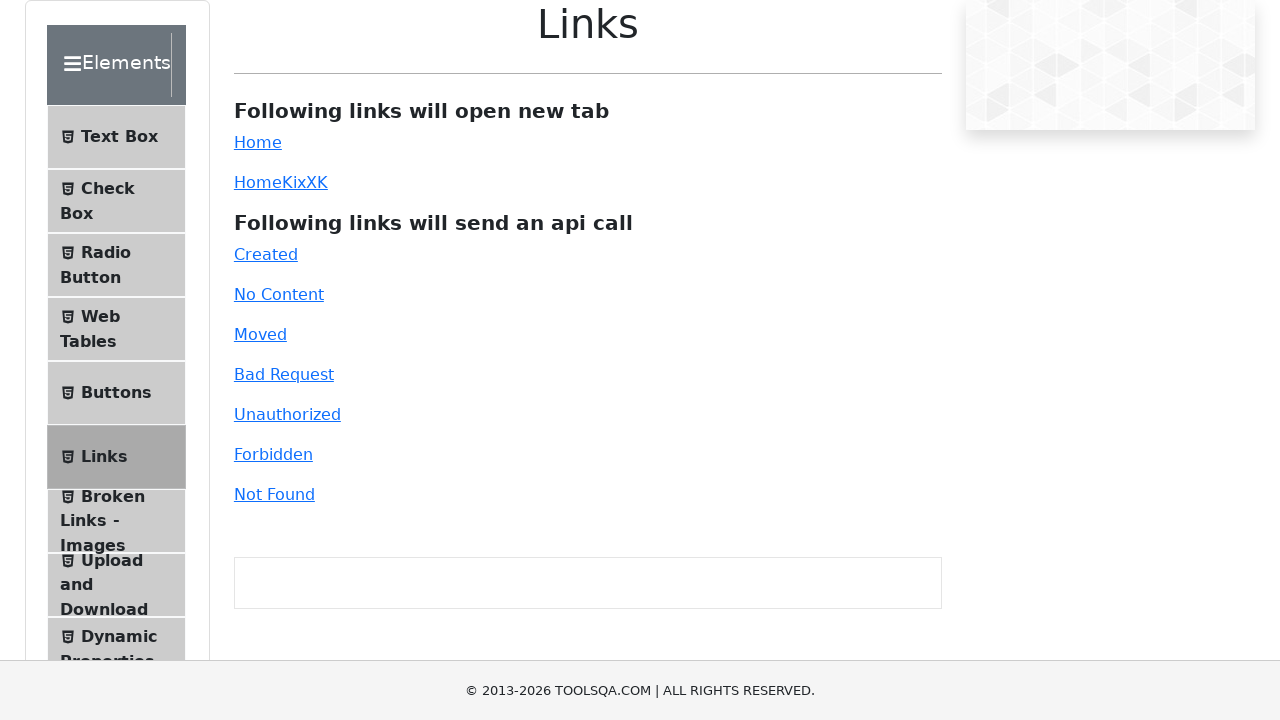

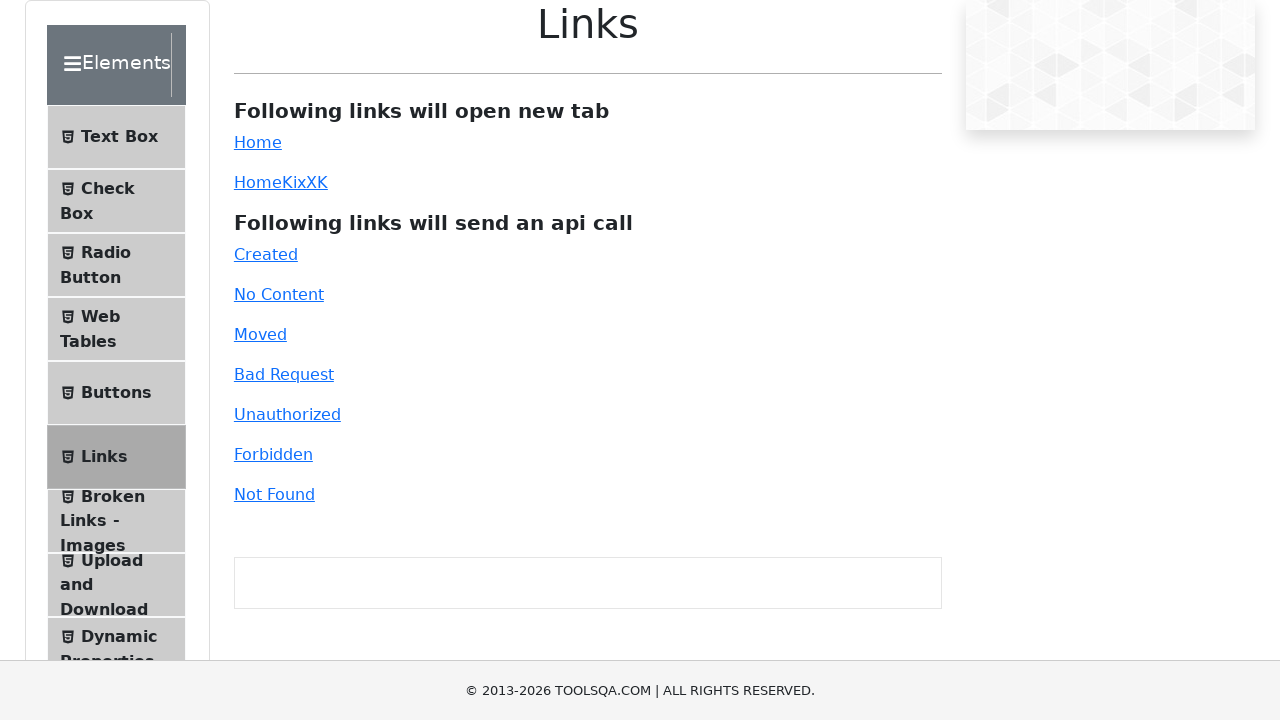